Clicks the blue button multiple times and verifies the font family remains consistent

Starting URL: https://the-internet.herokuapp.com/challenging_dom

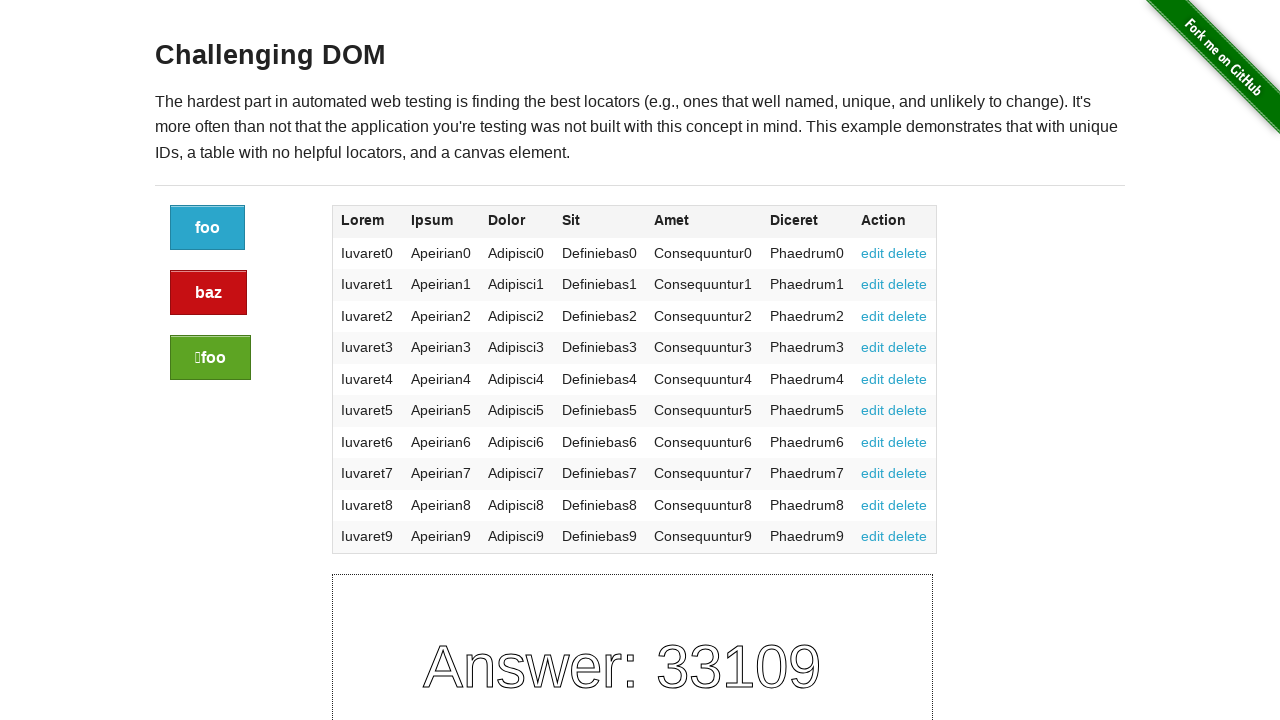

Located the blue button element
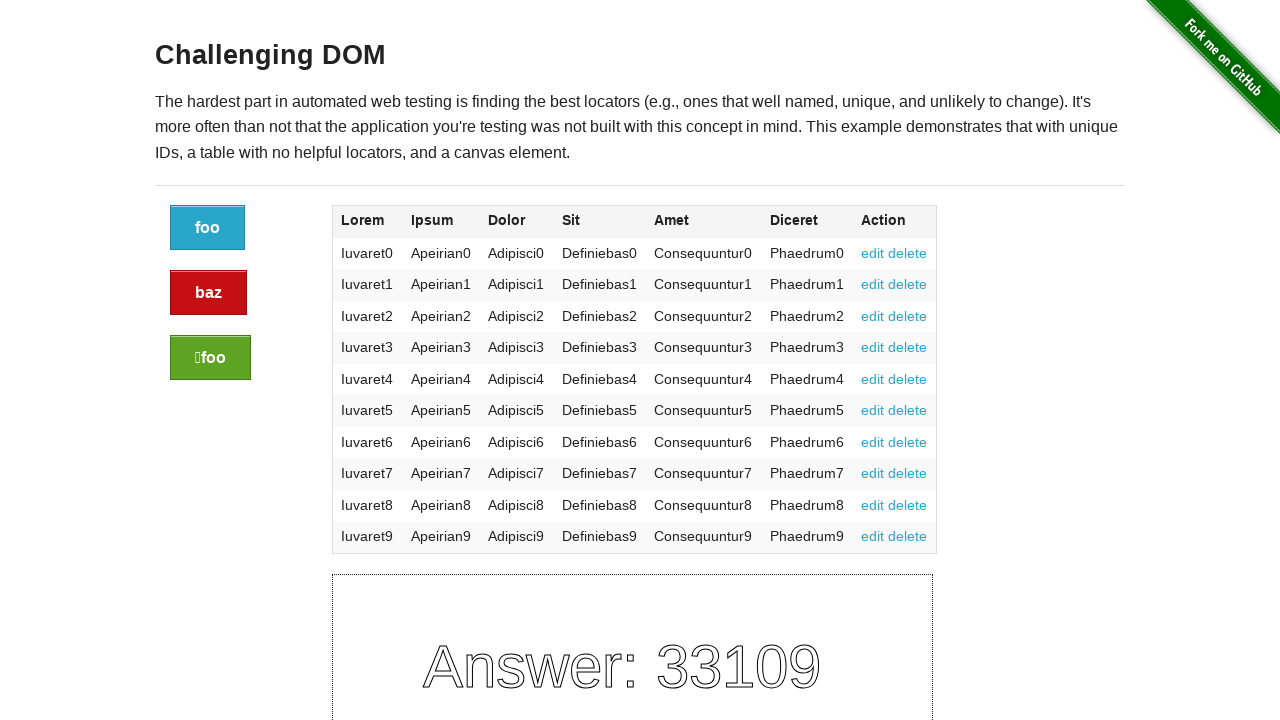

Retrieved computed font family from blue button
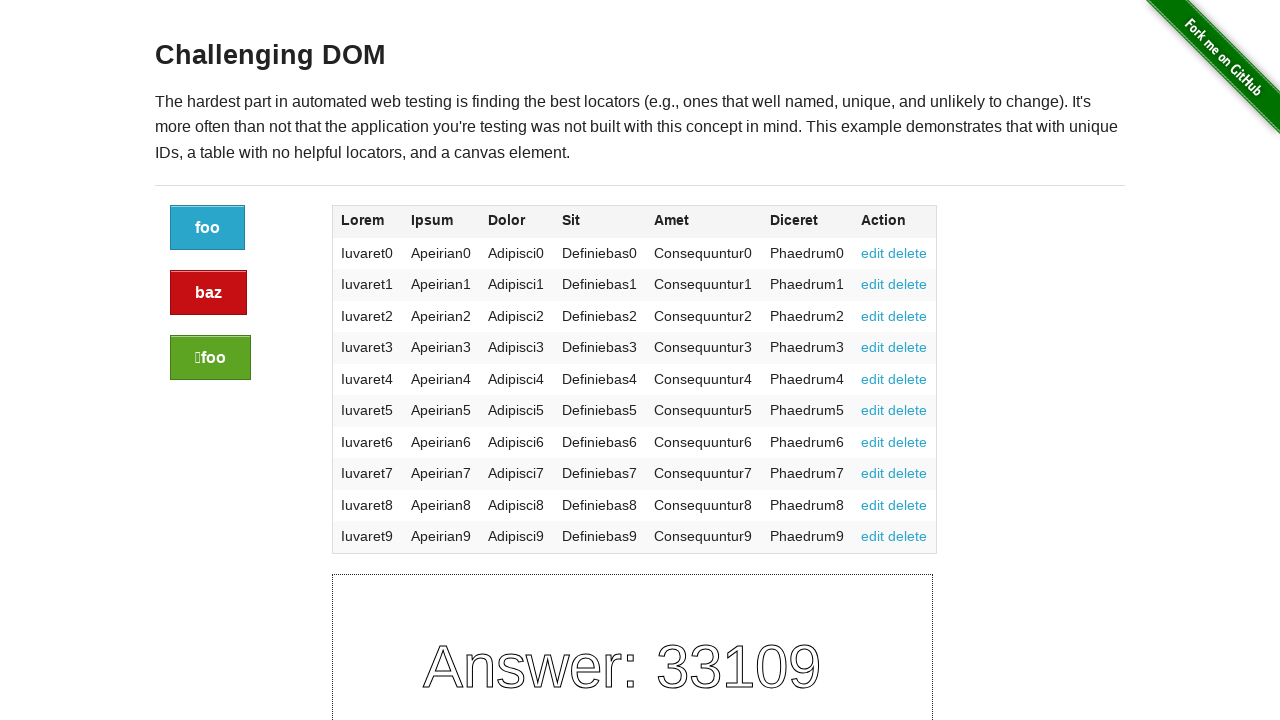

Verified font family is 'Helvetica Neue' (iteration 1)
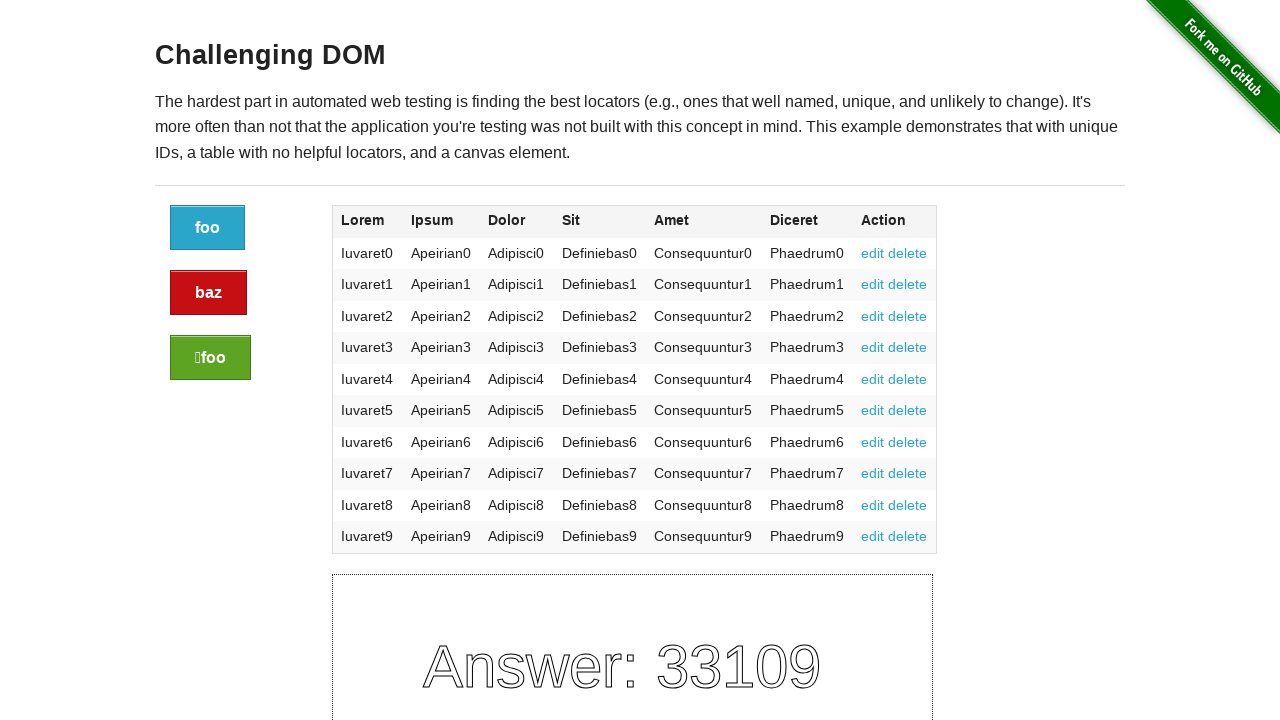

Clicked the blue button (iteration 1) at (208, 228) on .button >> nth=0
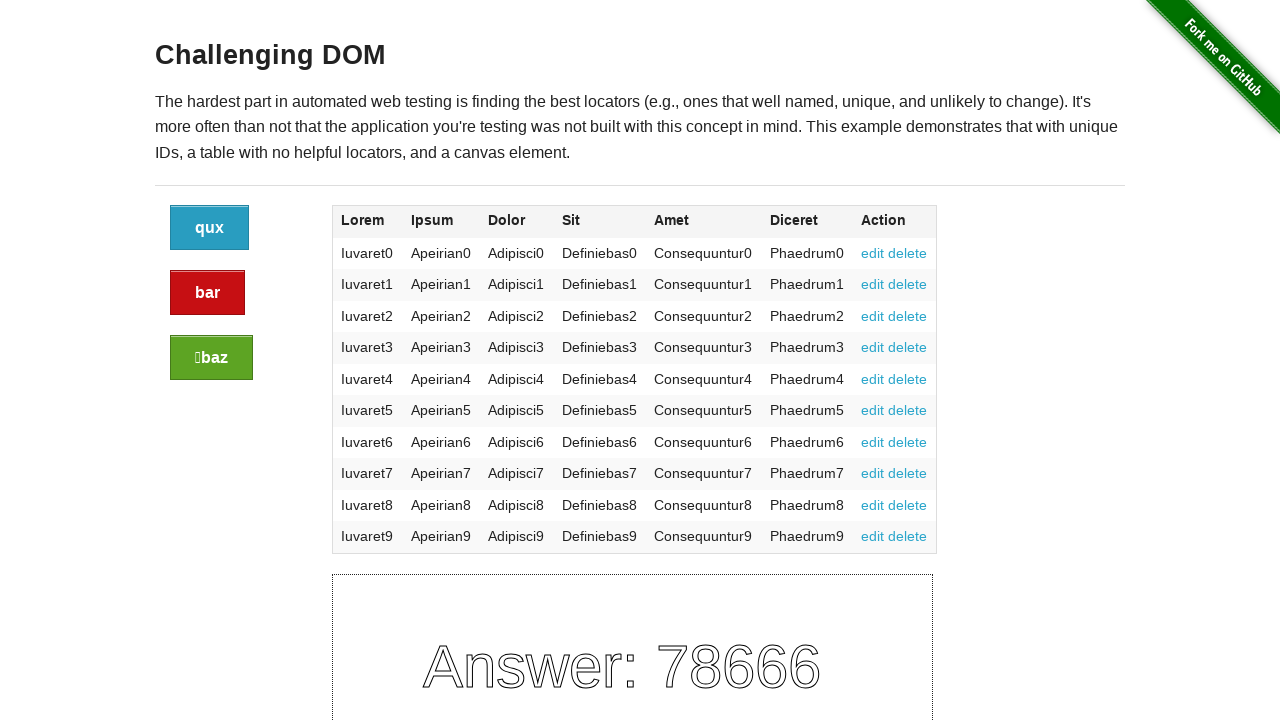

Located the blue button element
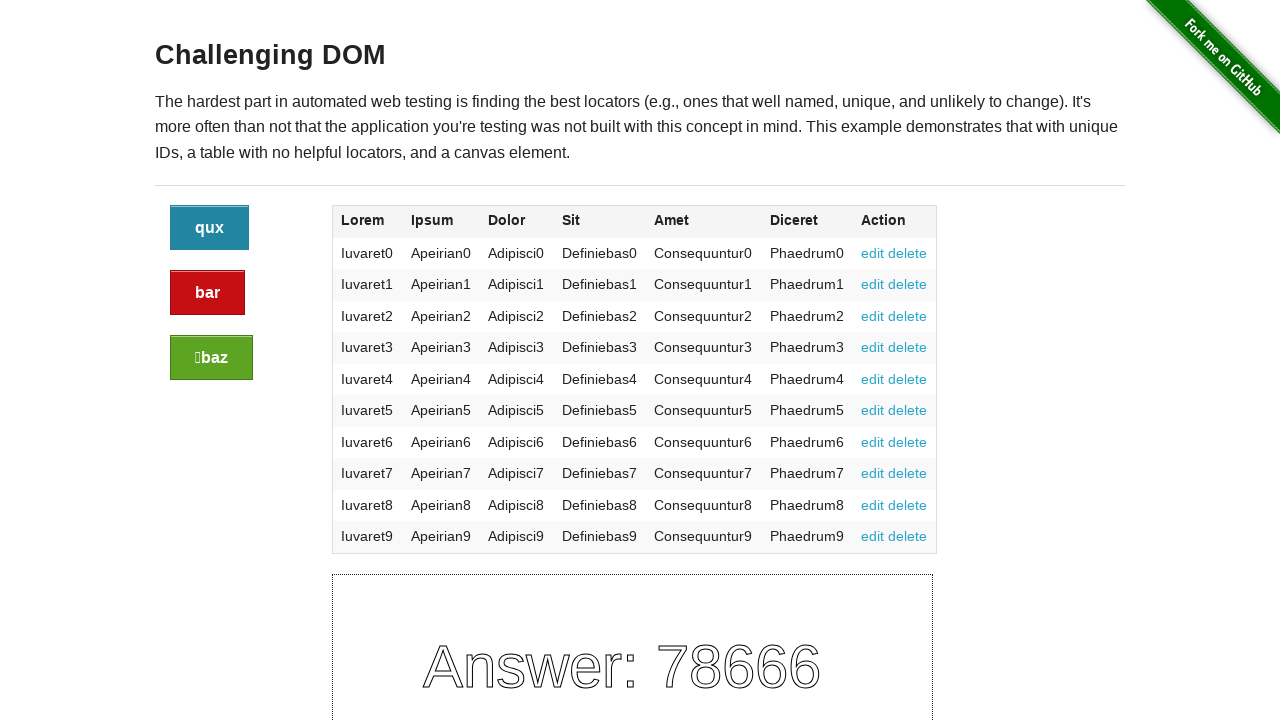

Retrieved computed font family from blue button
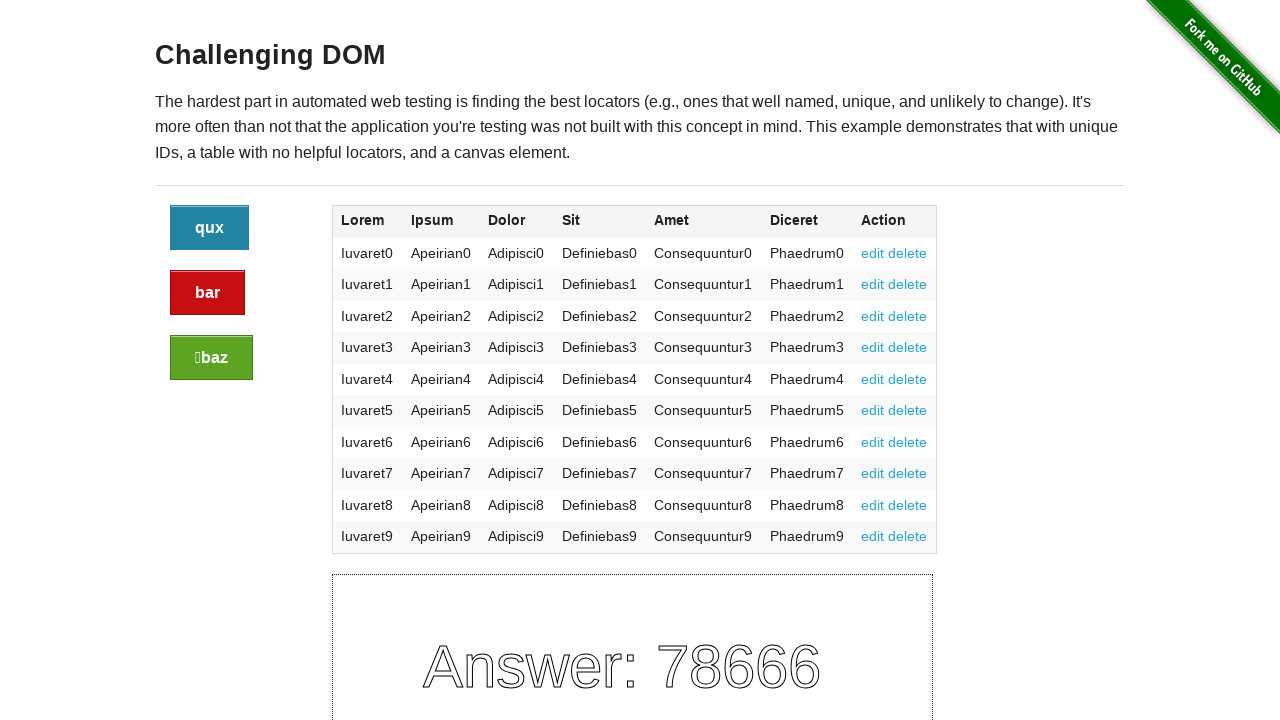

Verified font family is 'Helvetica Neue' (iteration 2)
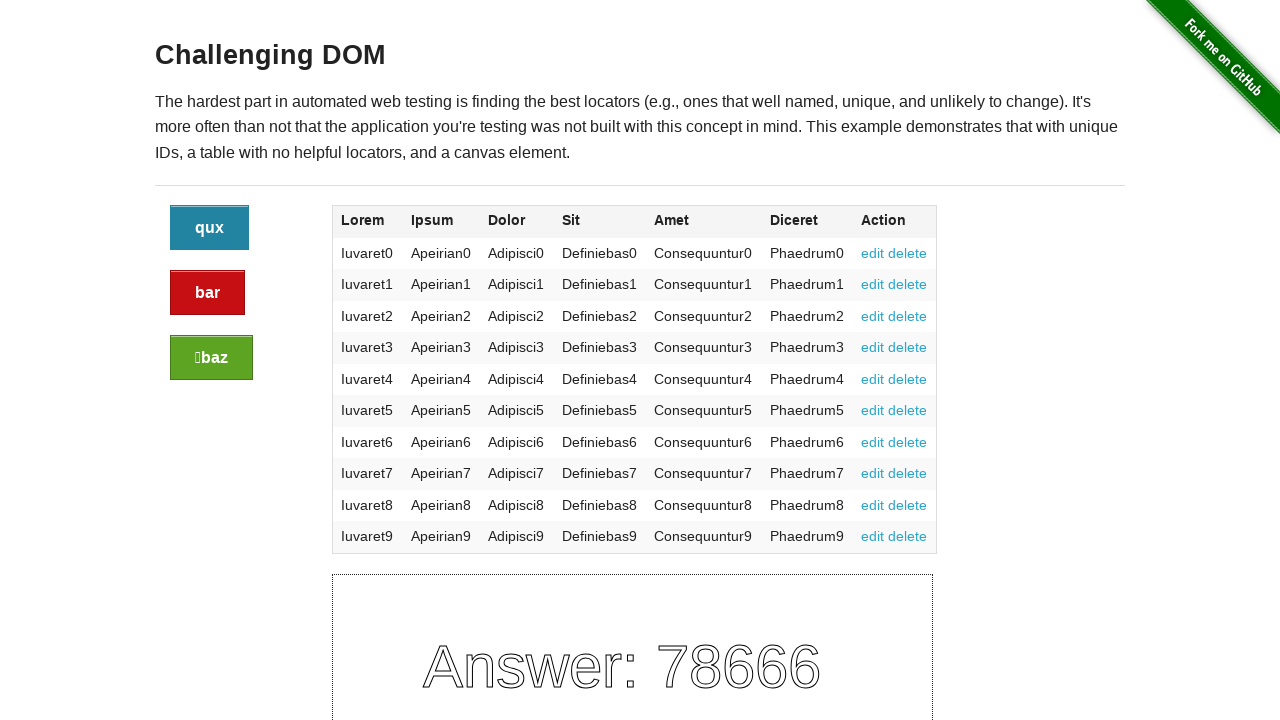

Clicked the blue button (iteration 2) at (210, 228) on .button >> nth=0
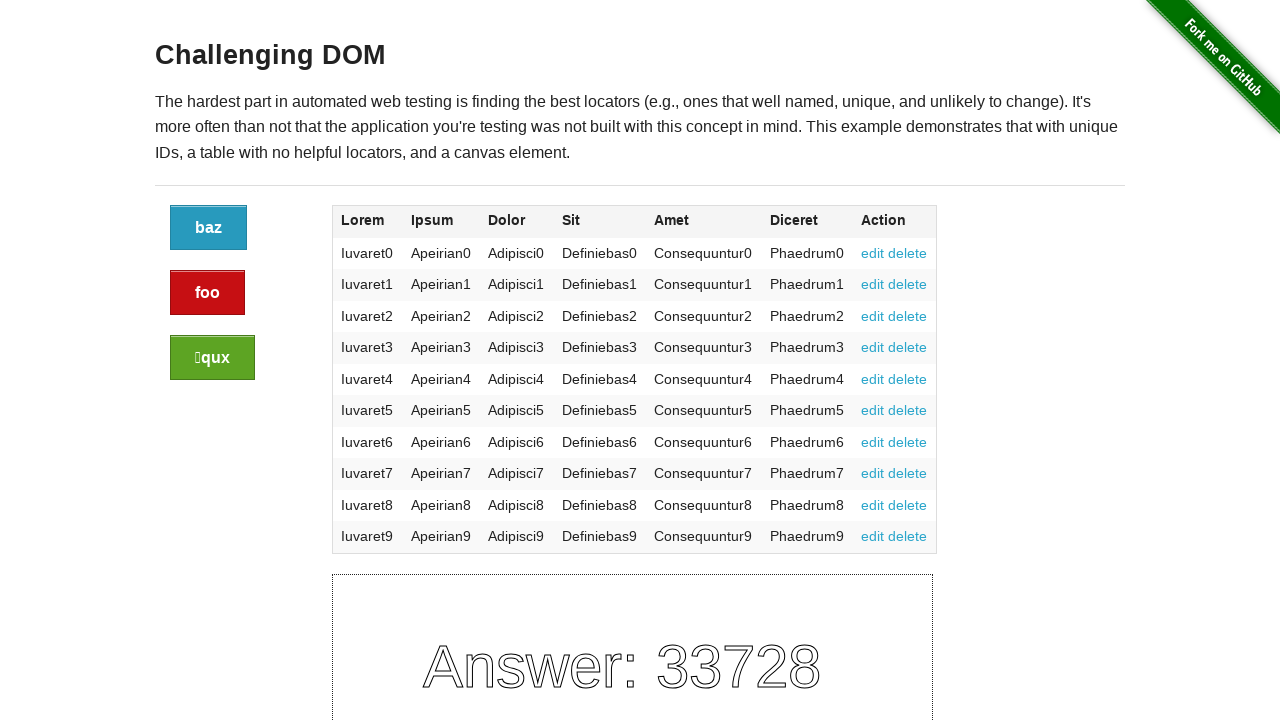

Located the blue button element
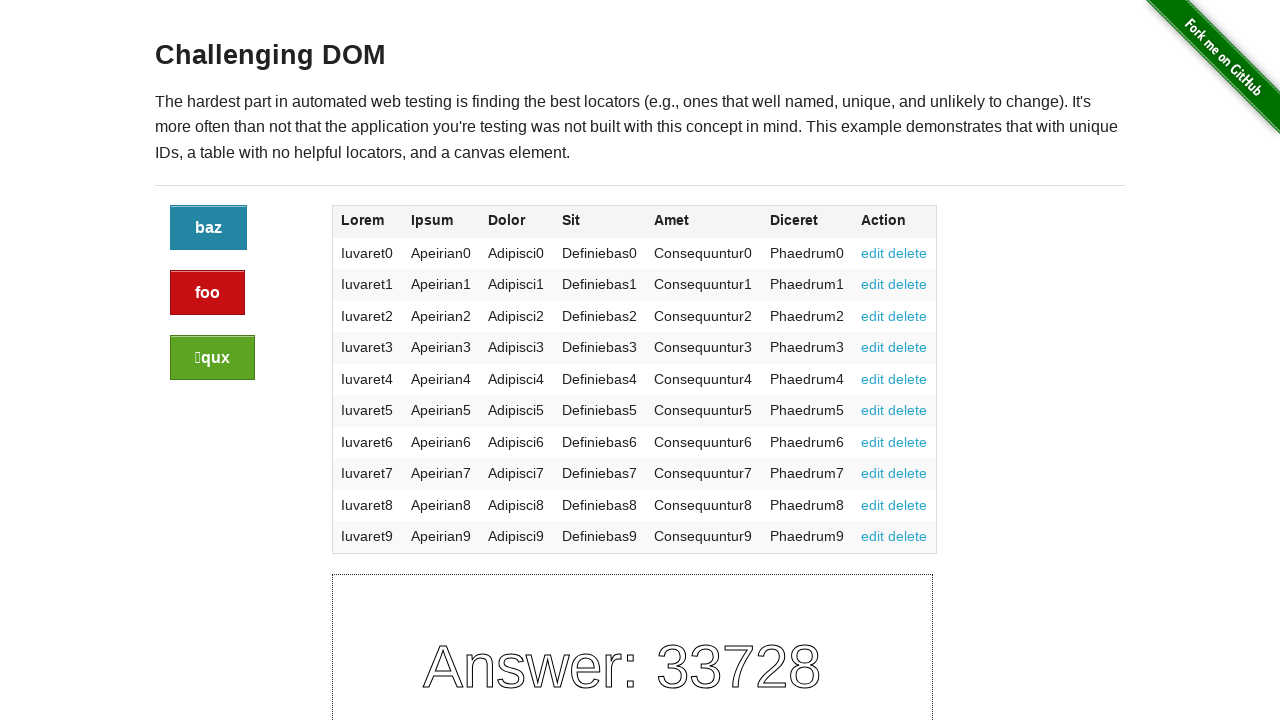

Retrieved computed font family from blue button
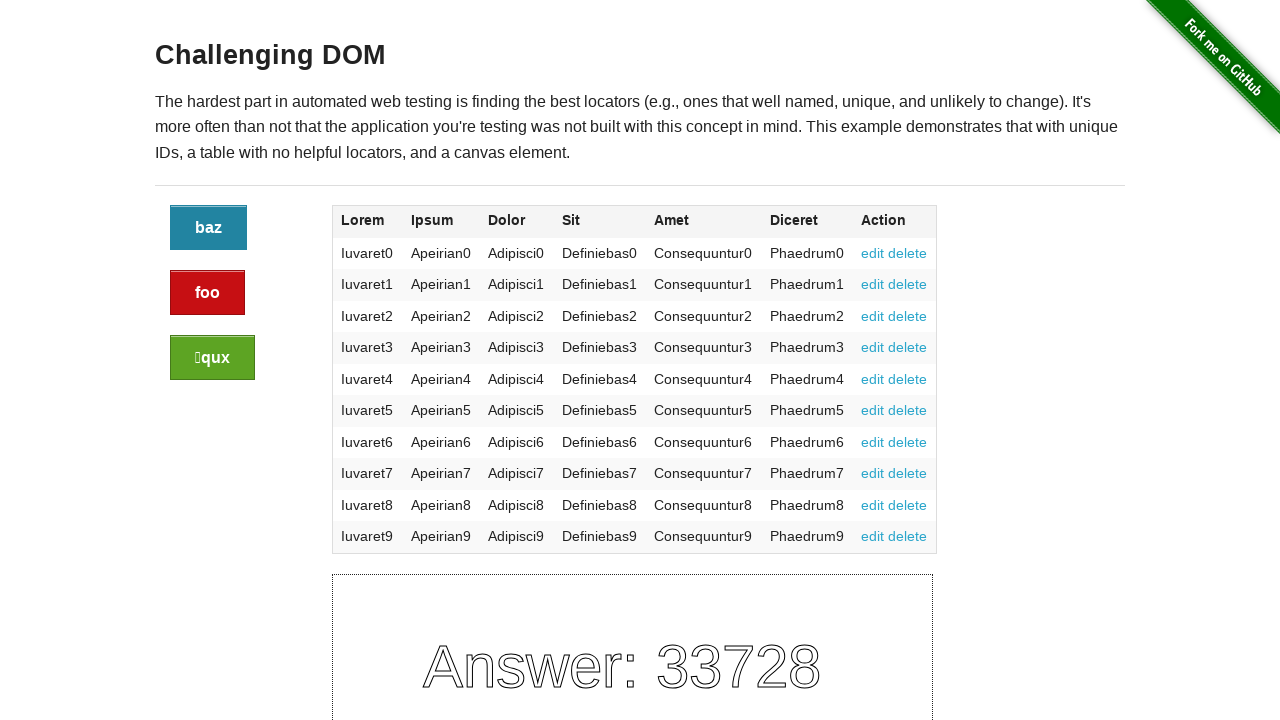

Verified font family is 'Helvetica Neue' (iteration 3)
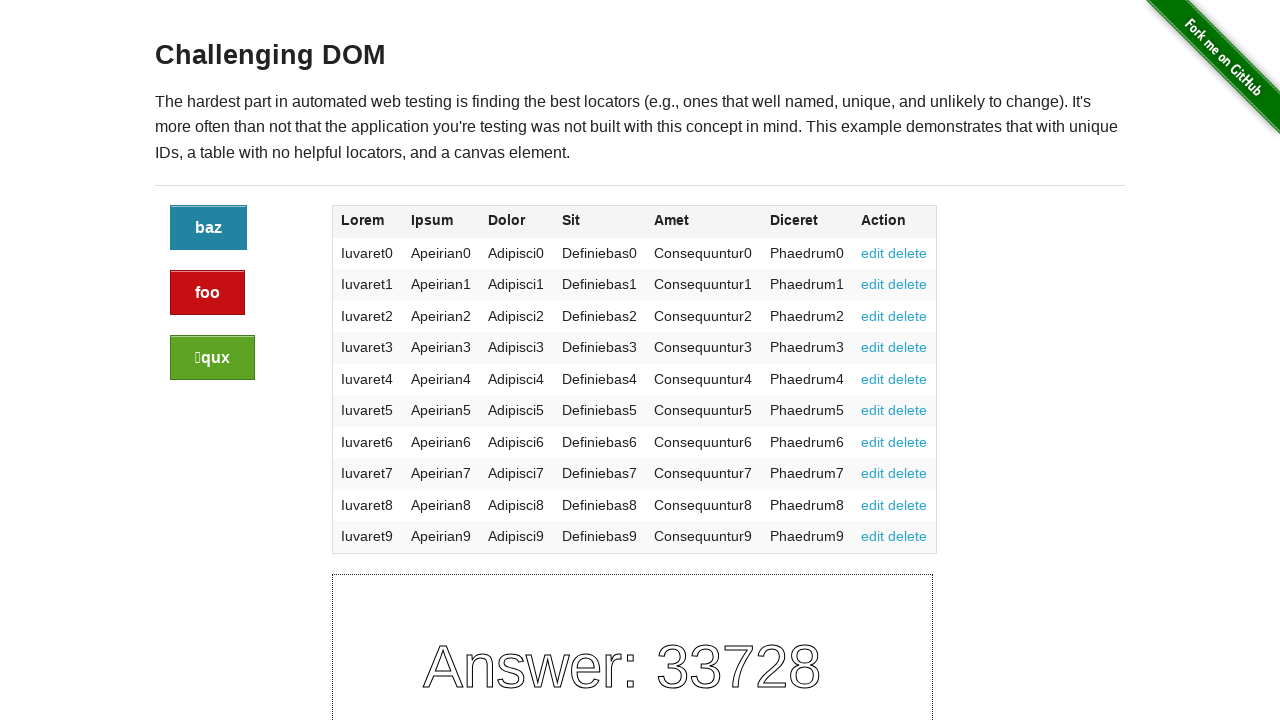

Clicked the blue button (iteration 3) at (208, 228) on .button >> nth=0
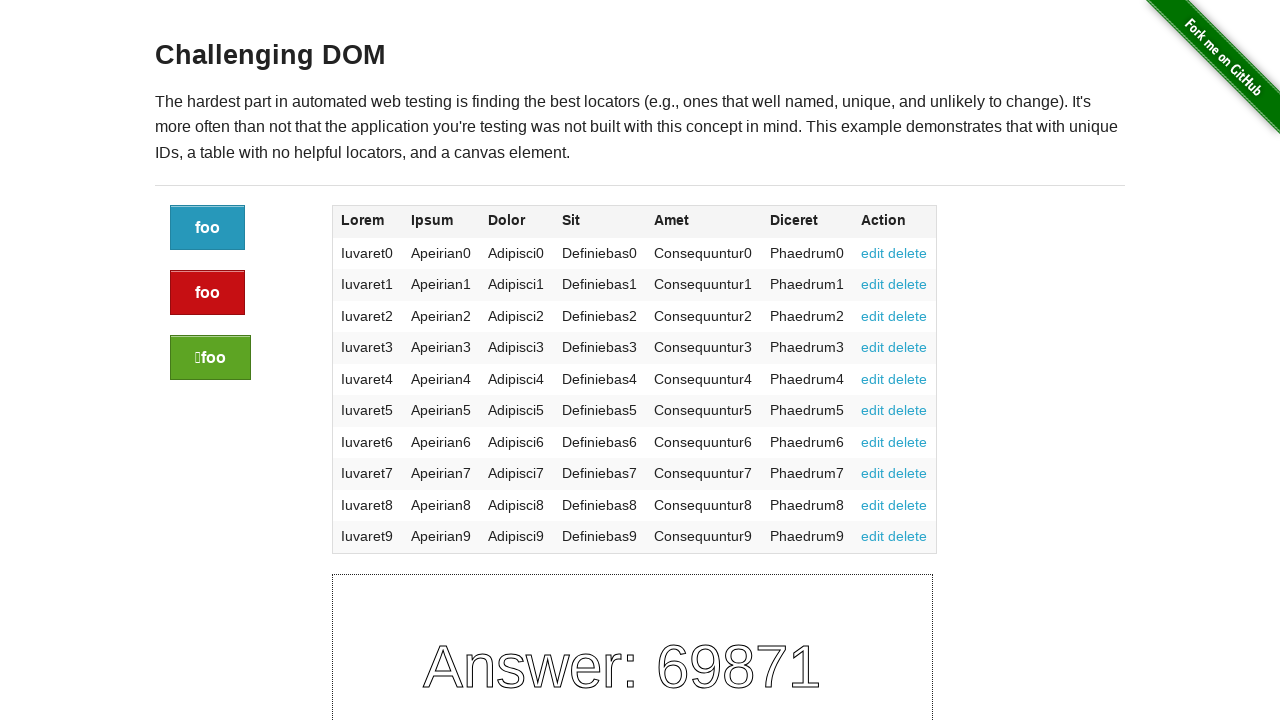

Located the blue button element
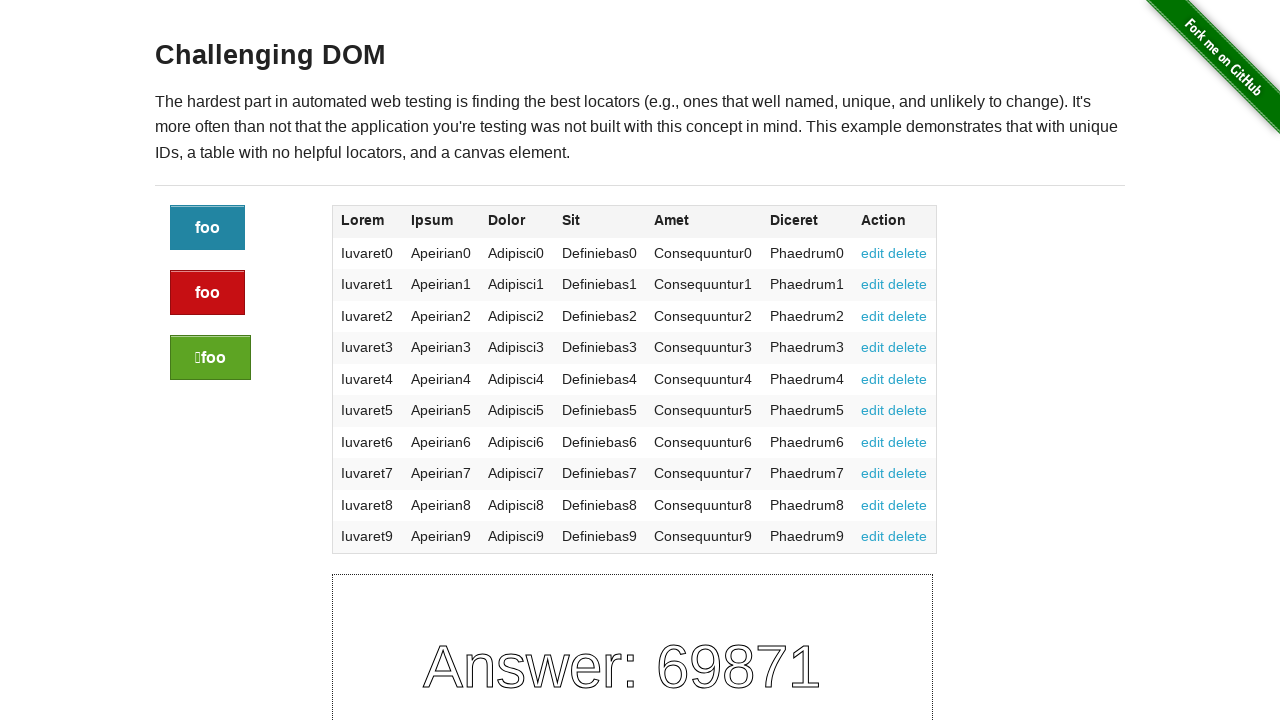

Retrieved computed font family from blue button
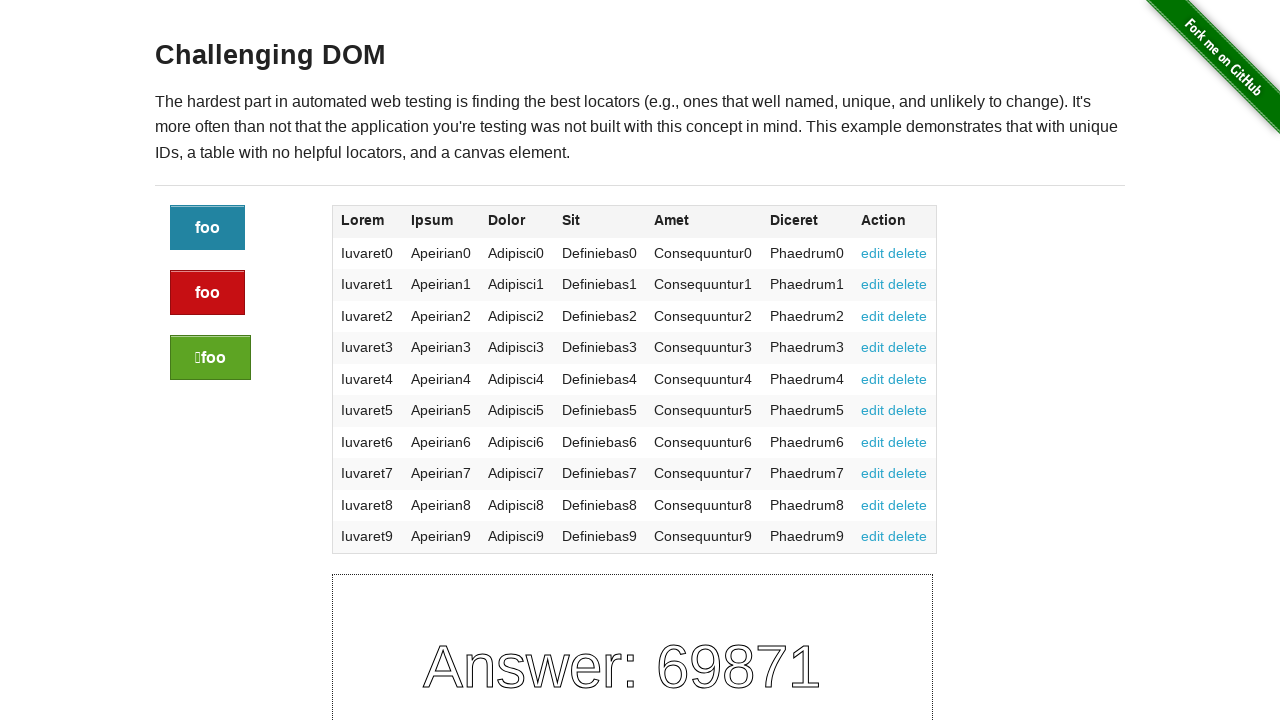

Verified font family is 'Helvetica Neue' (iteration 4)
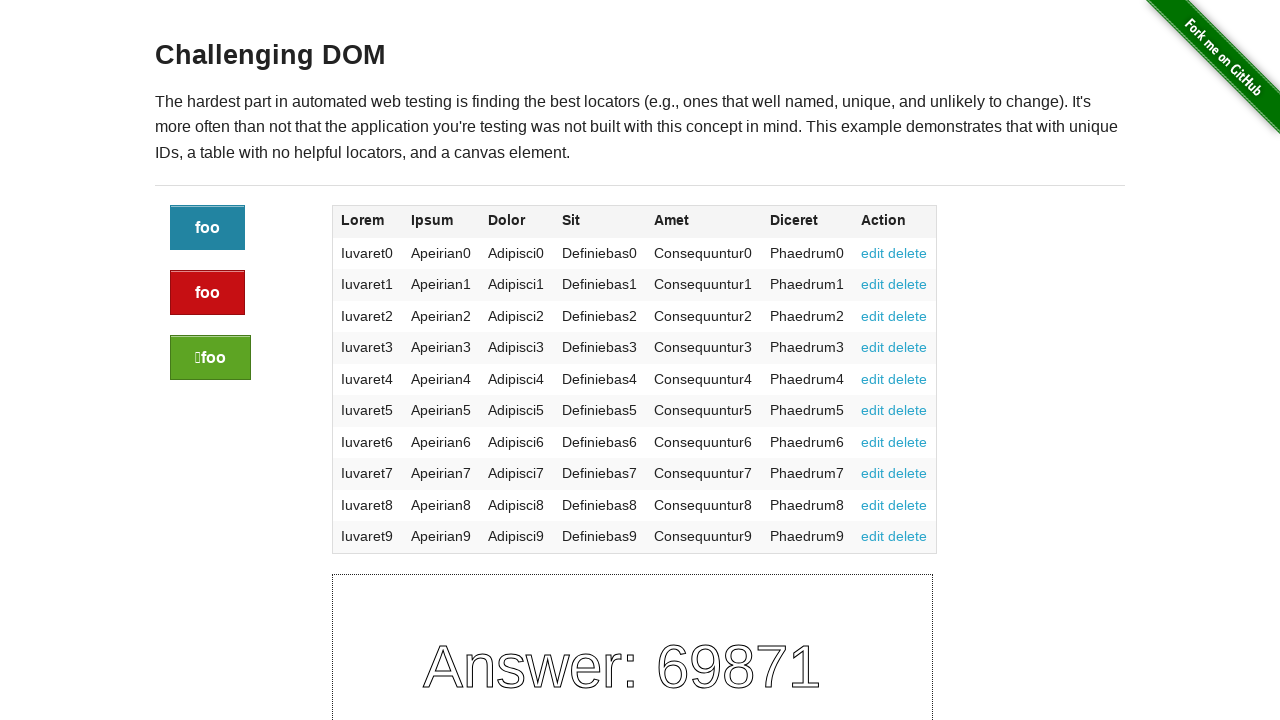

Clicked the blue button (iteration 4) at (208, 228) on .button >> nth=0
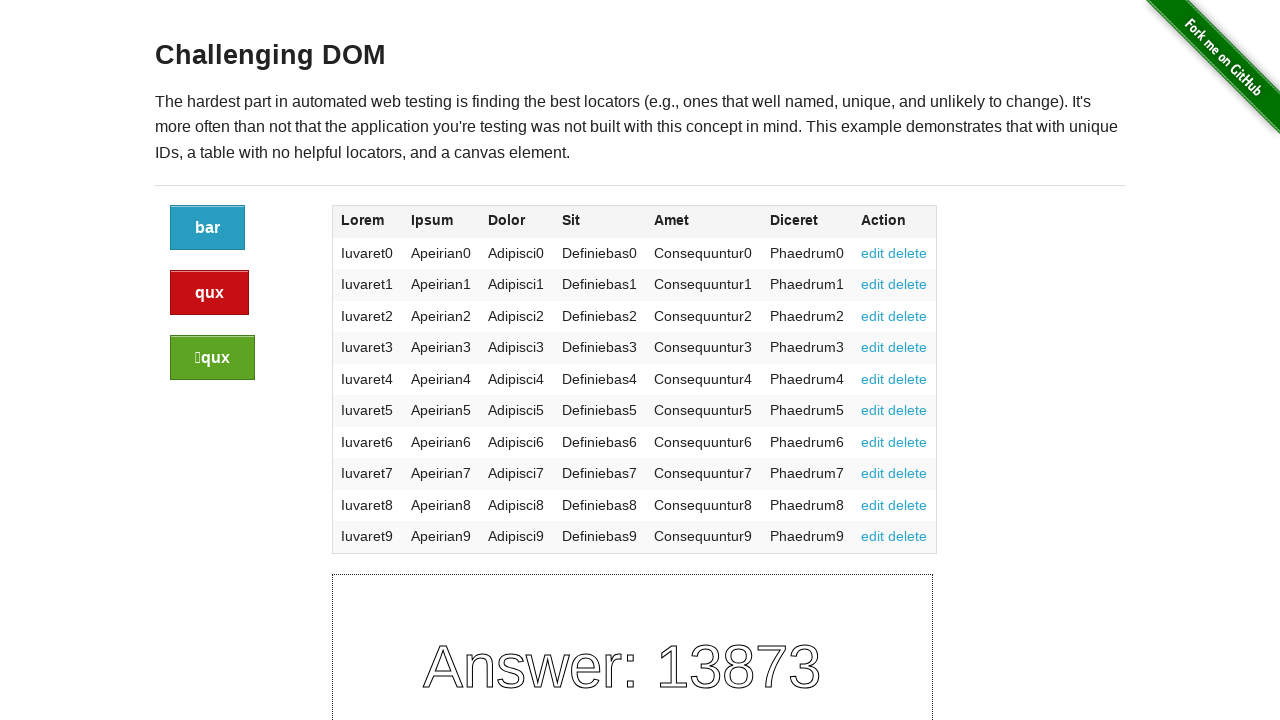

Located the blue button element
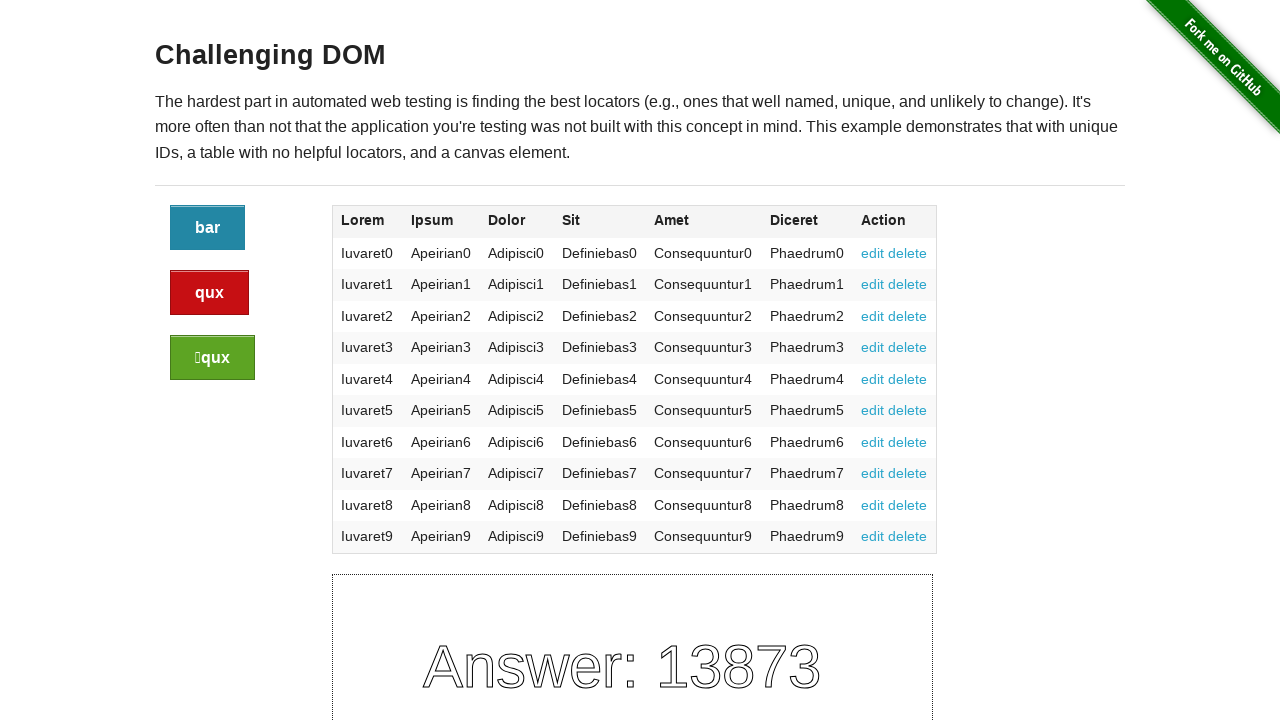

Retrieved computed font family from blue button
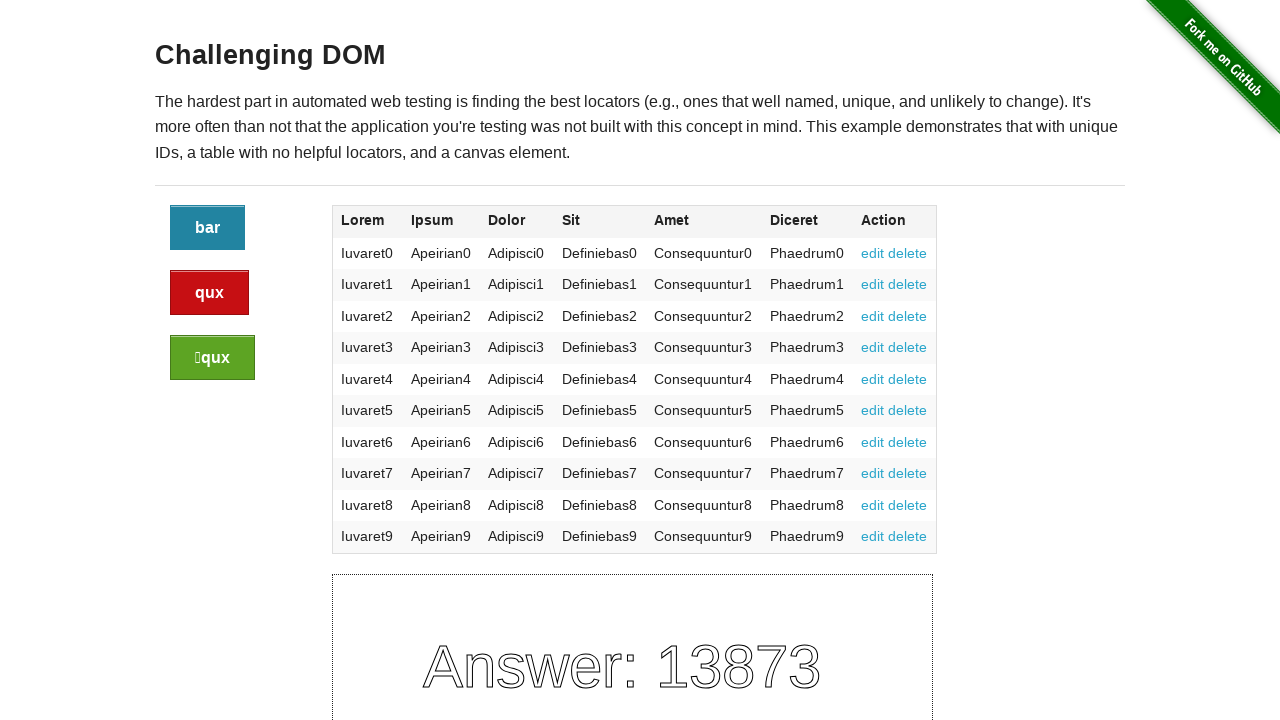

Verified font family is 'Helvetica Neue' (iteration 5)
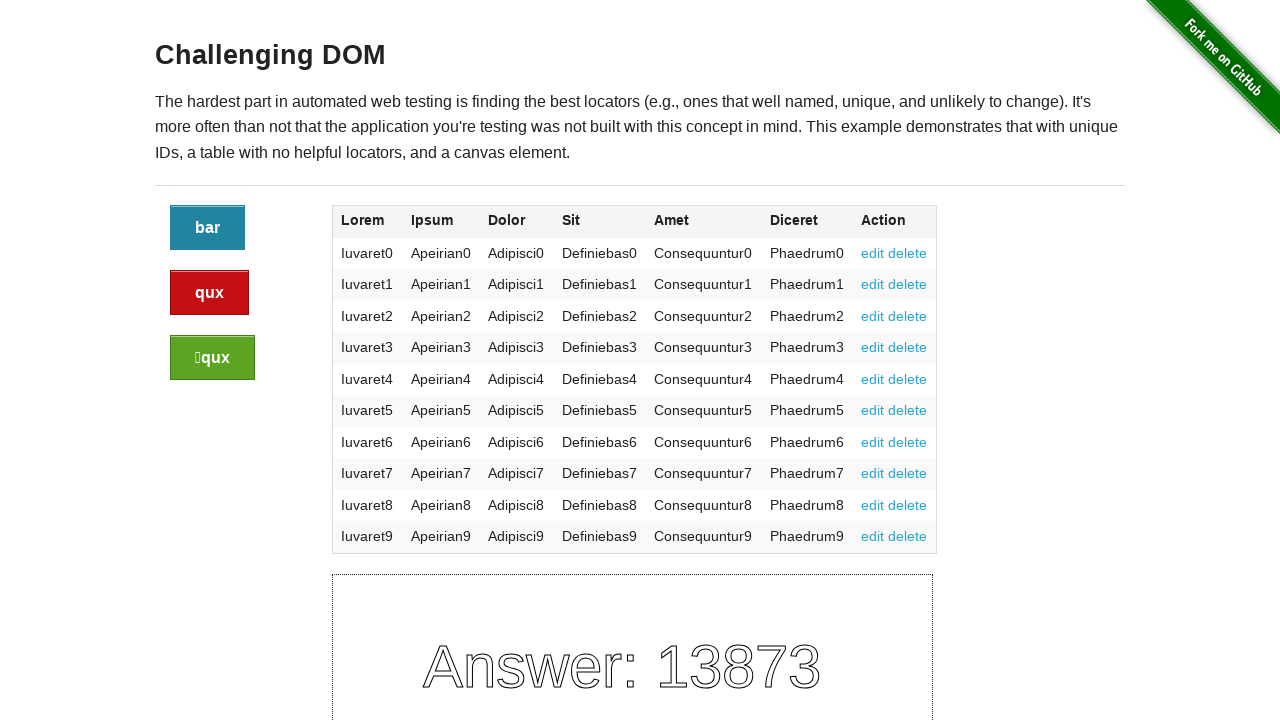

Clicked the blue button (iteration 5) at (208, 228) on .button >> nth=0
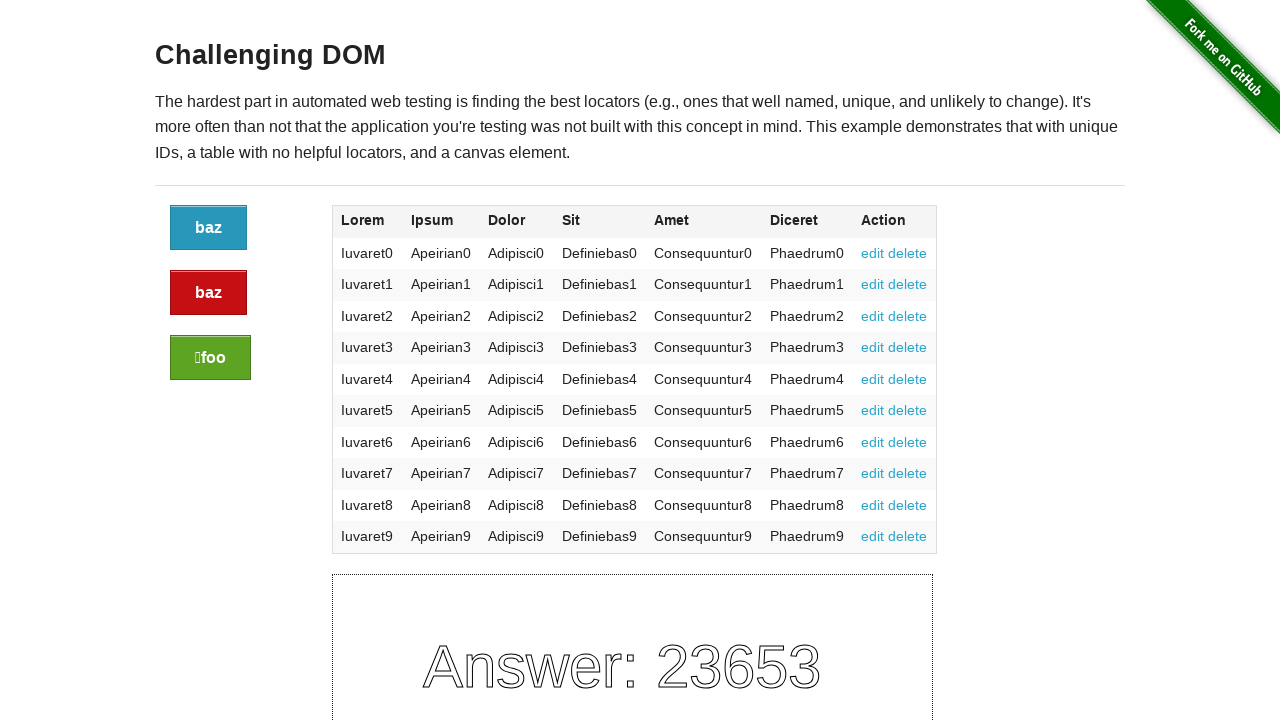

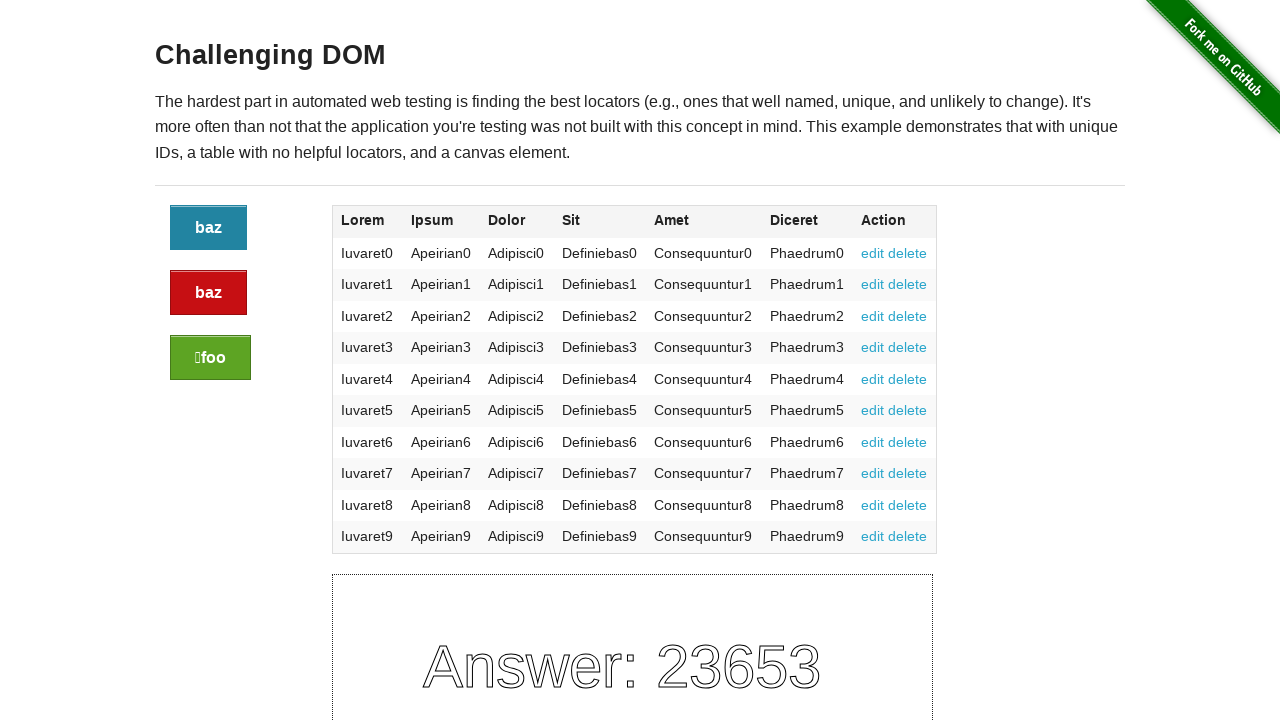